Navigates to the Demoblaze website and retrieves the current URL and page title

Starting URL: https://www.demoblaze.com

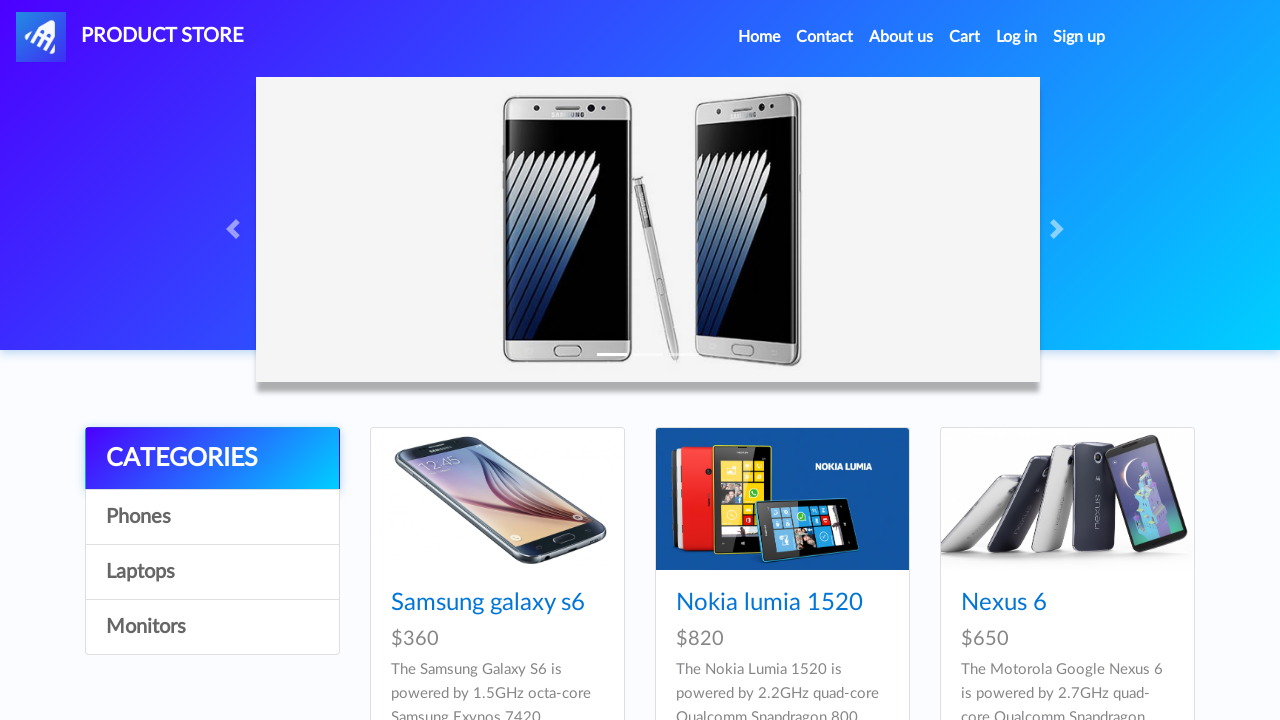

Retrieved current URL from Demoblaze website
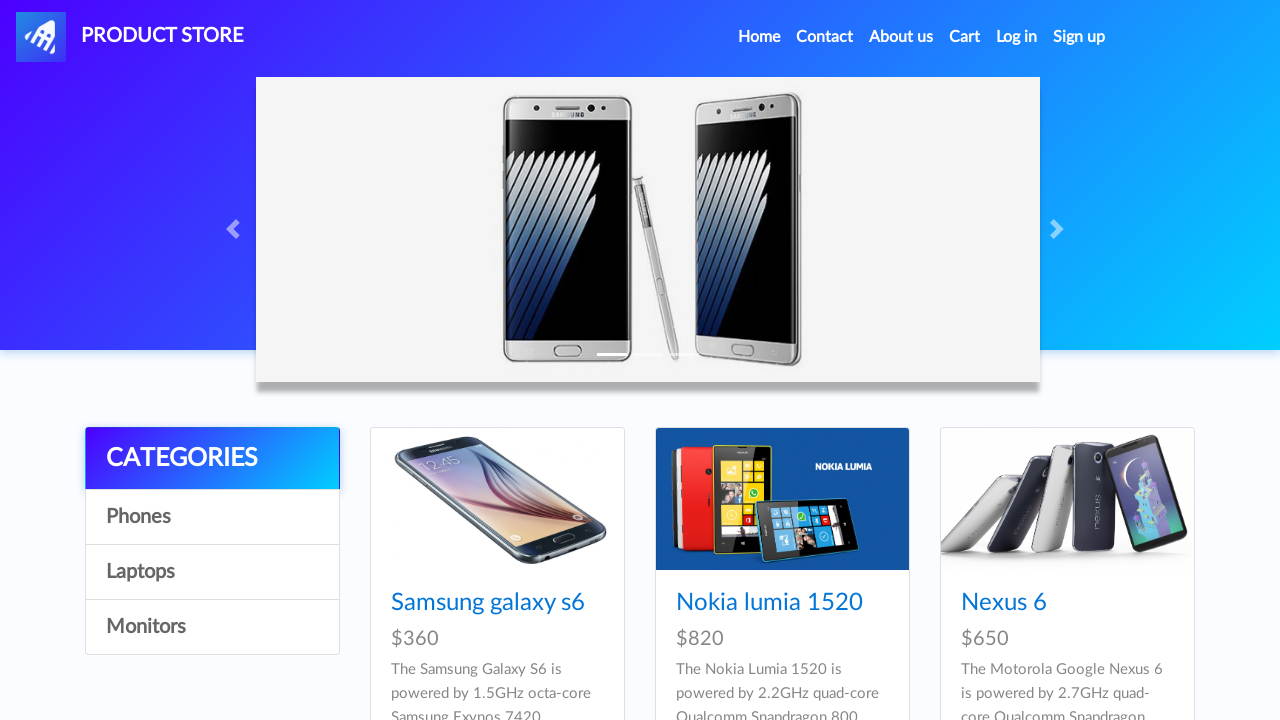

Retrieved page title from Demoblaze website
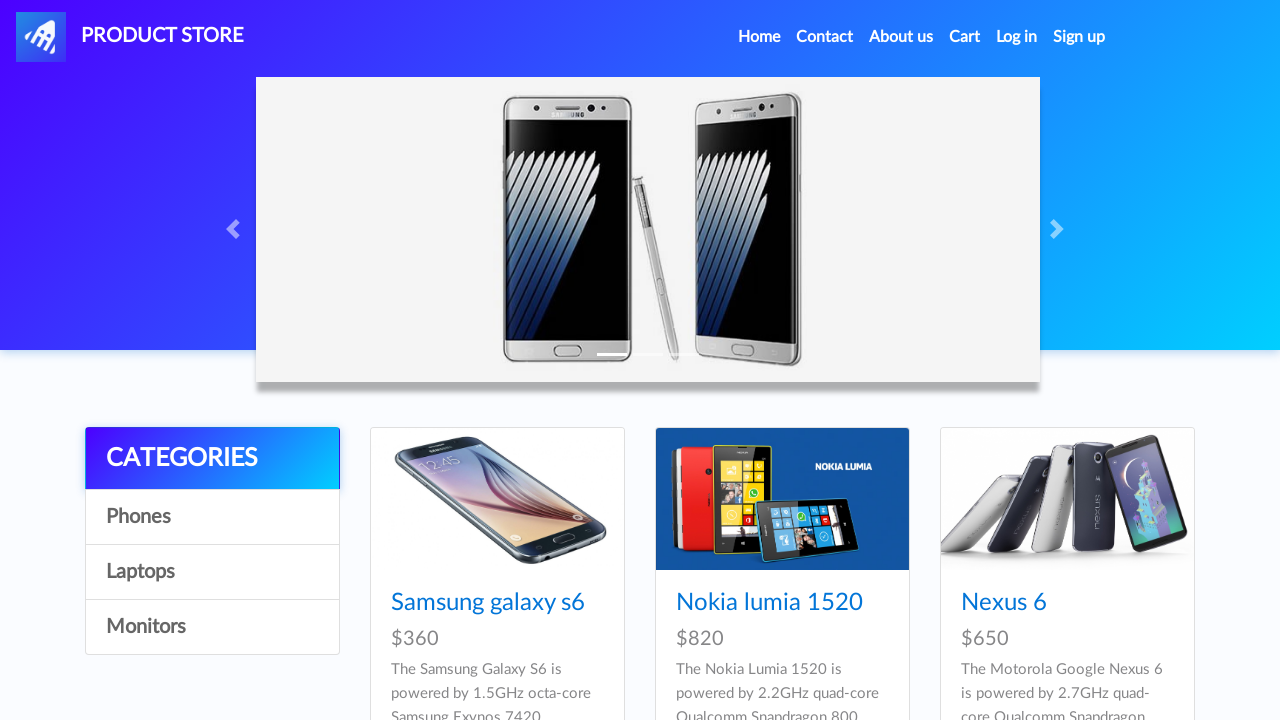

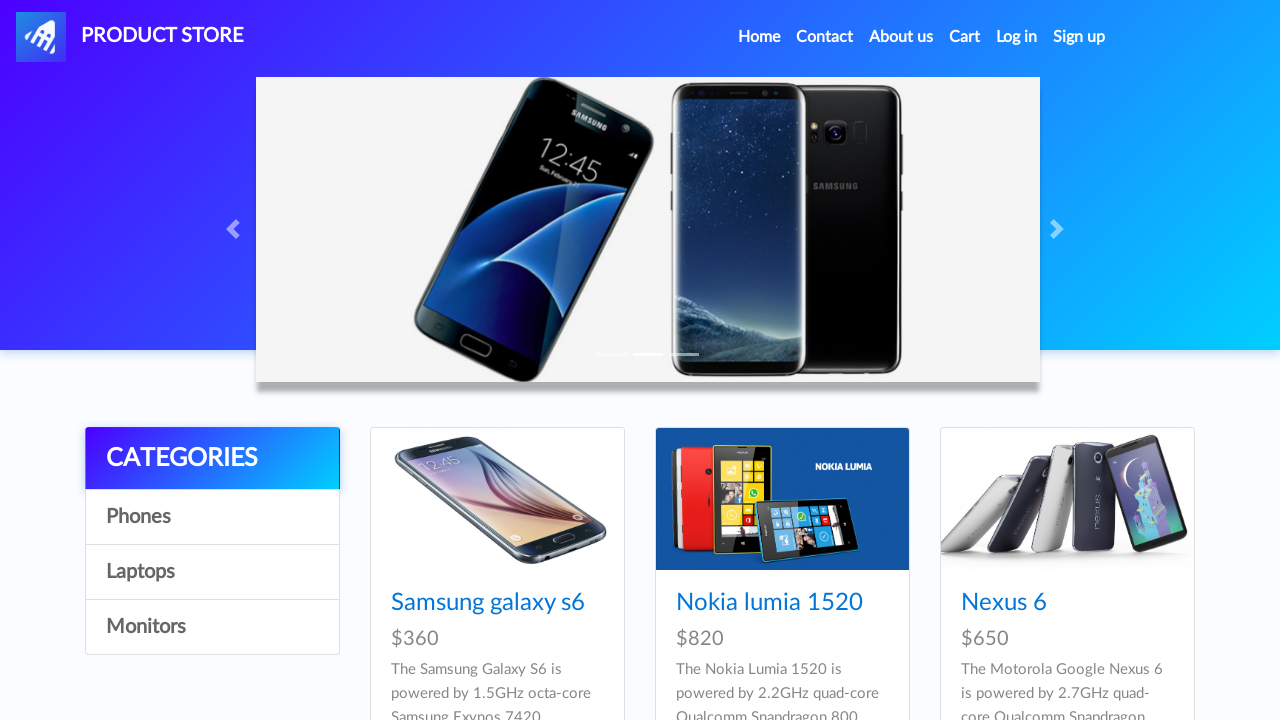